Tests dropdown select functionality by selecting Option 3, then Option 2, and verifying the correct selection is displayed

Starting URL: https://kristinek.github.io/site/examples/actions

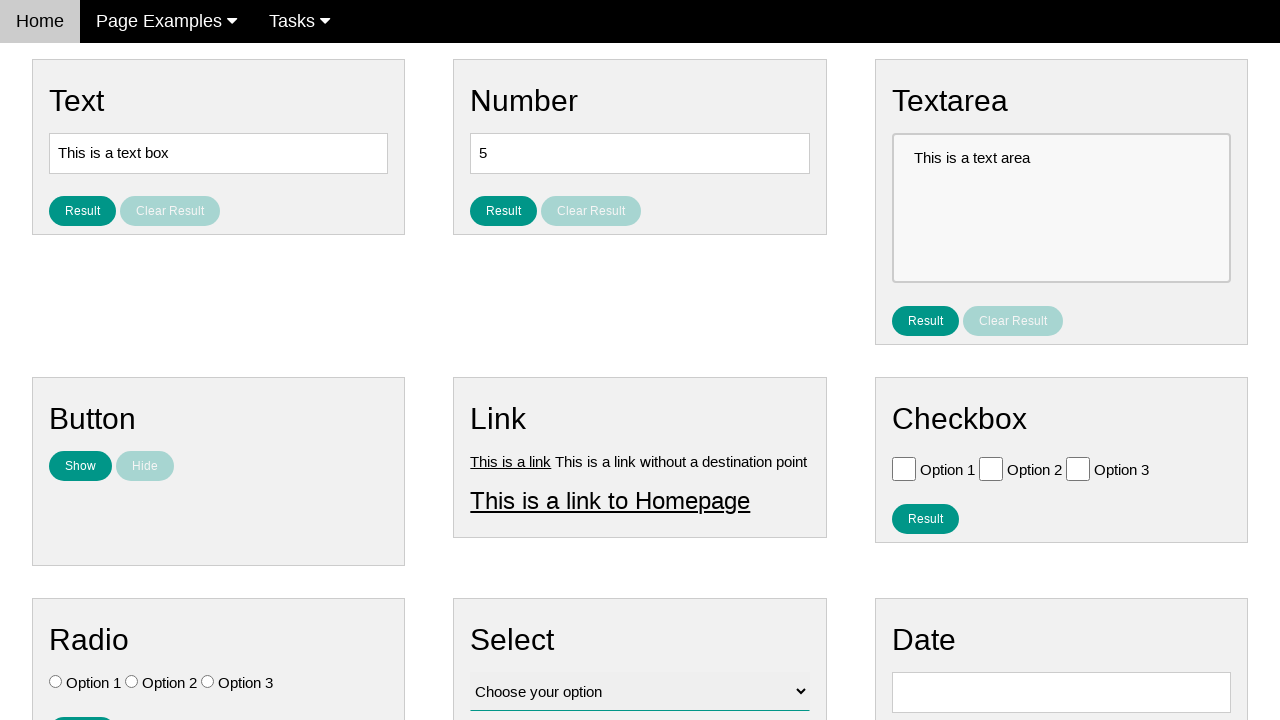

Selected 'Option 3' from dropdown on #vfb-12
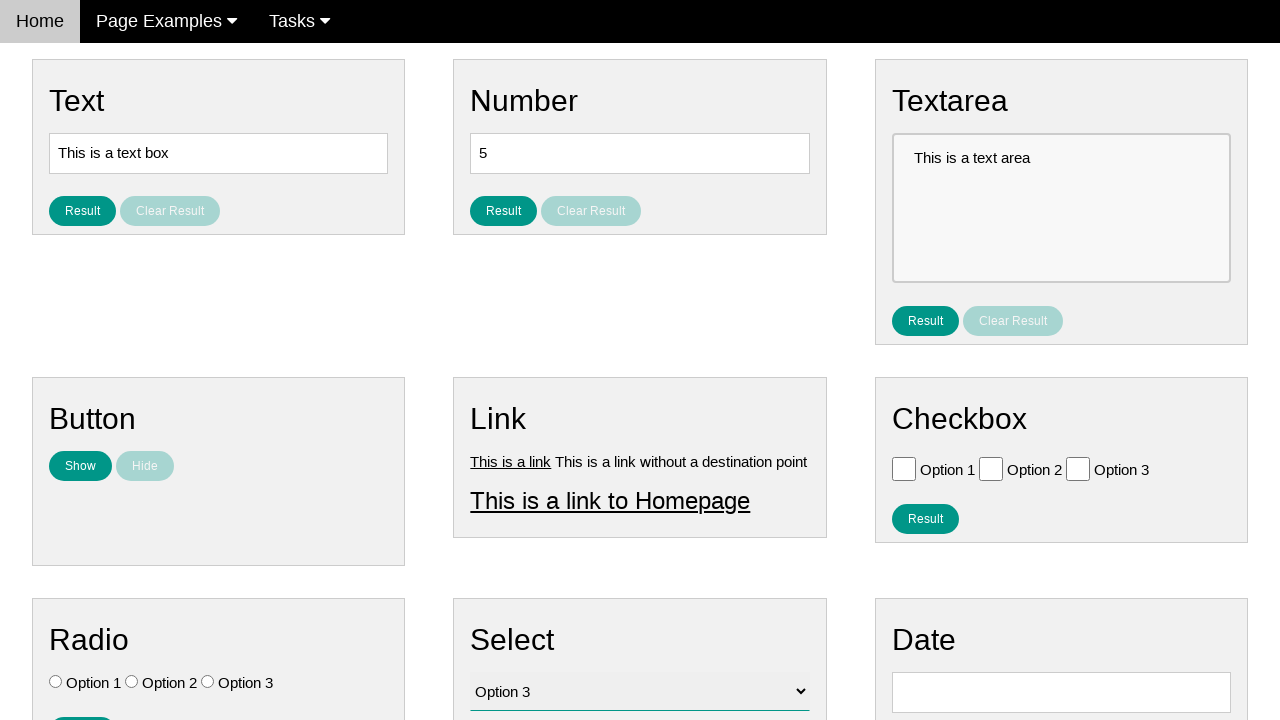

Verified Option 3 is selected in dropdown
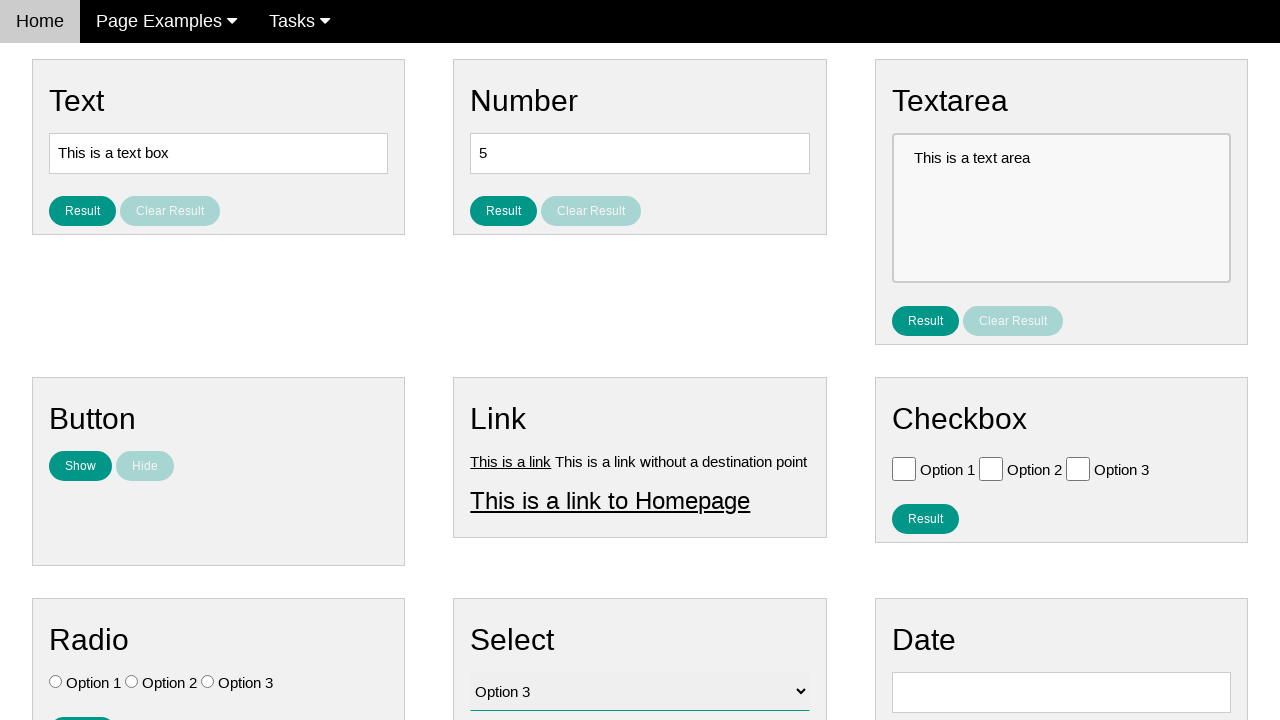

Selected 'Option 2' from dropdown on #vfb-12
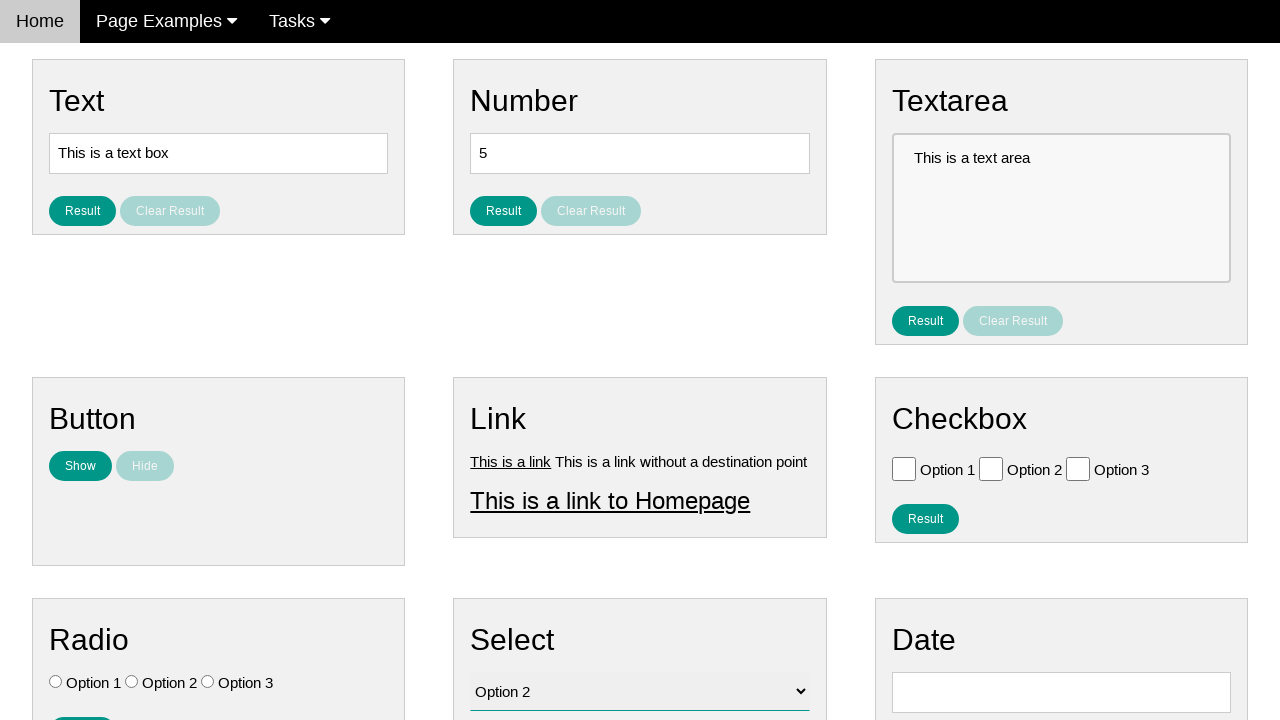

Clicked result button to submit selection at (504, 424) on #result_button_select
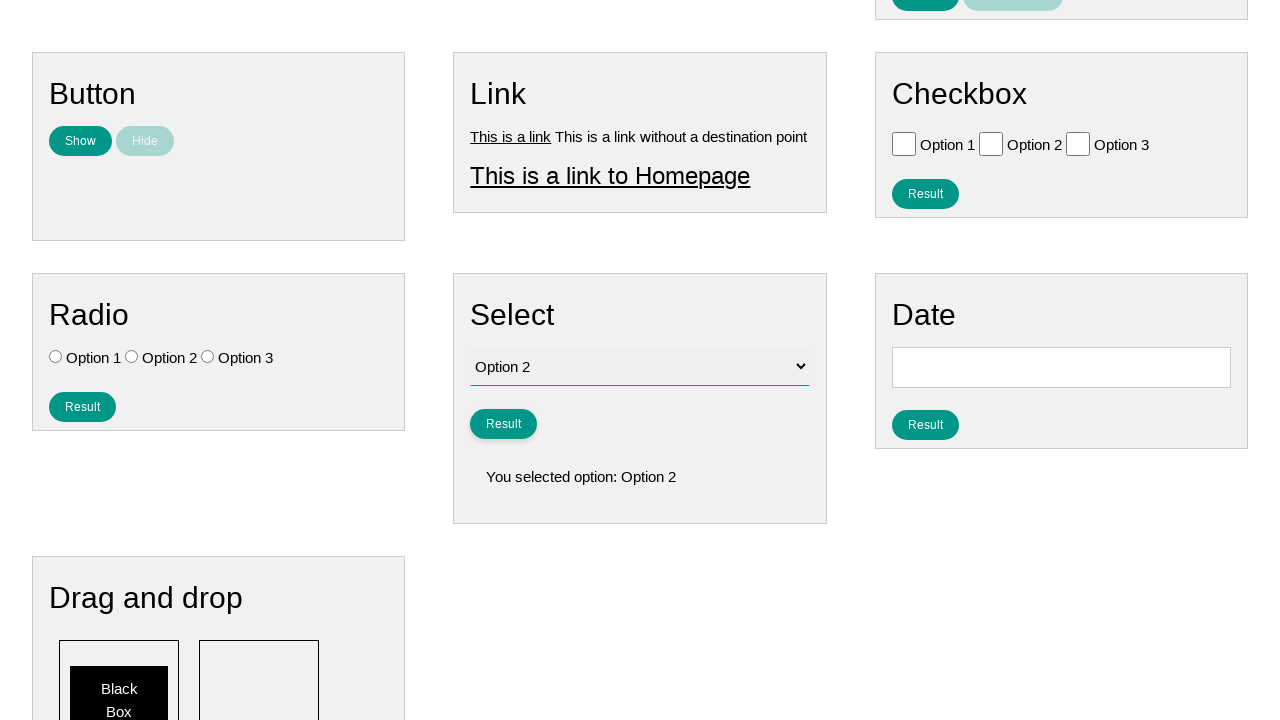

Verified result text shows 'You selected option: Option 2'
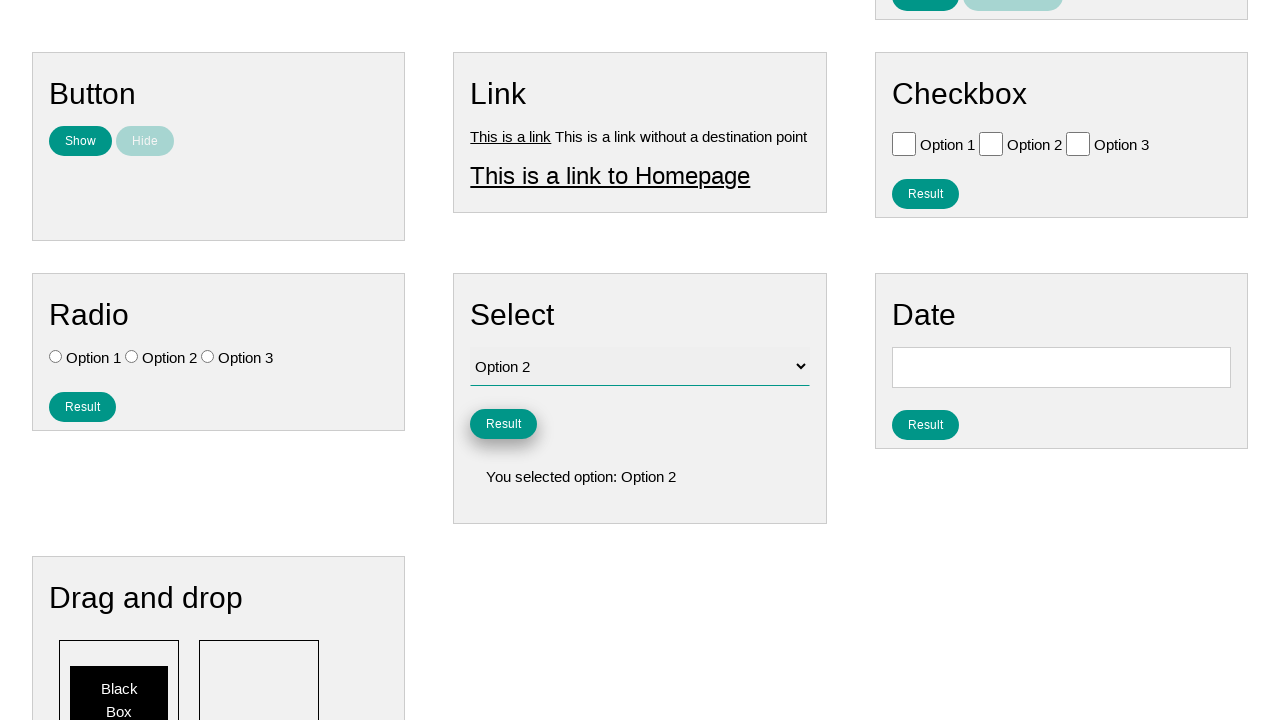

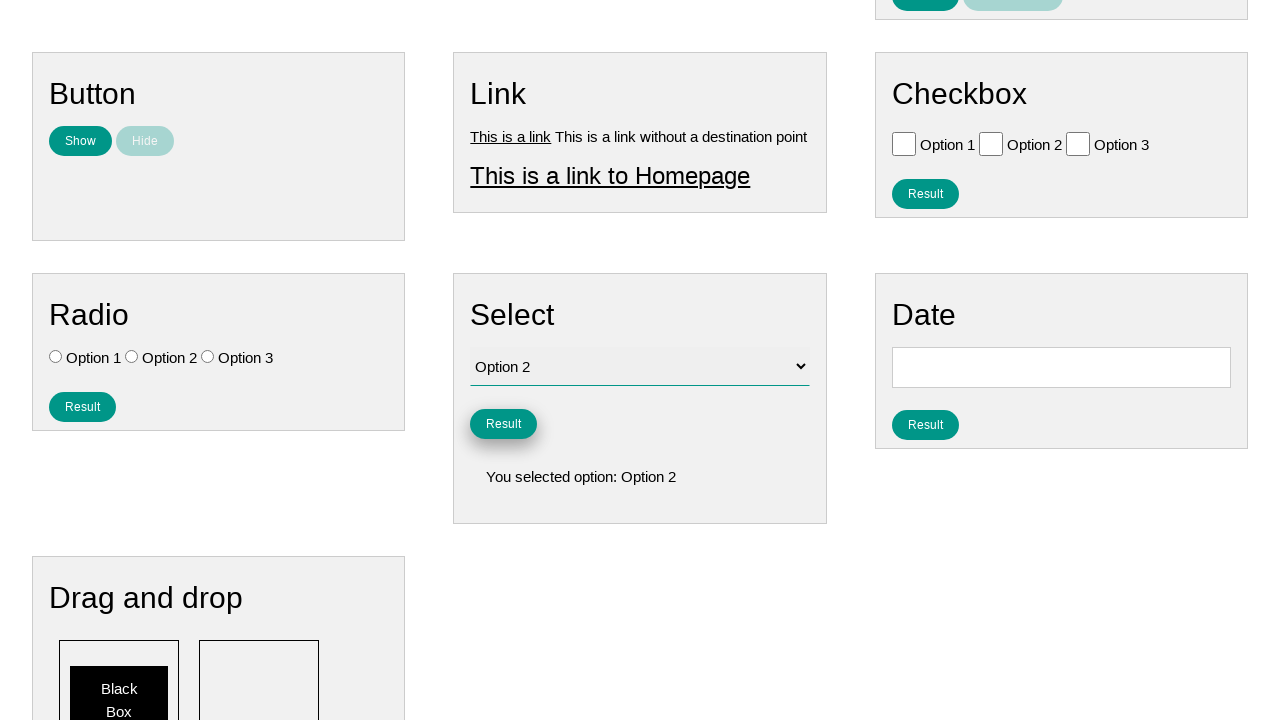